Verifies that the current URL matches the expected URL after page load

Starting URL: https://classic.crmpro.com/

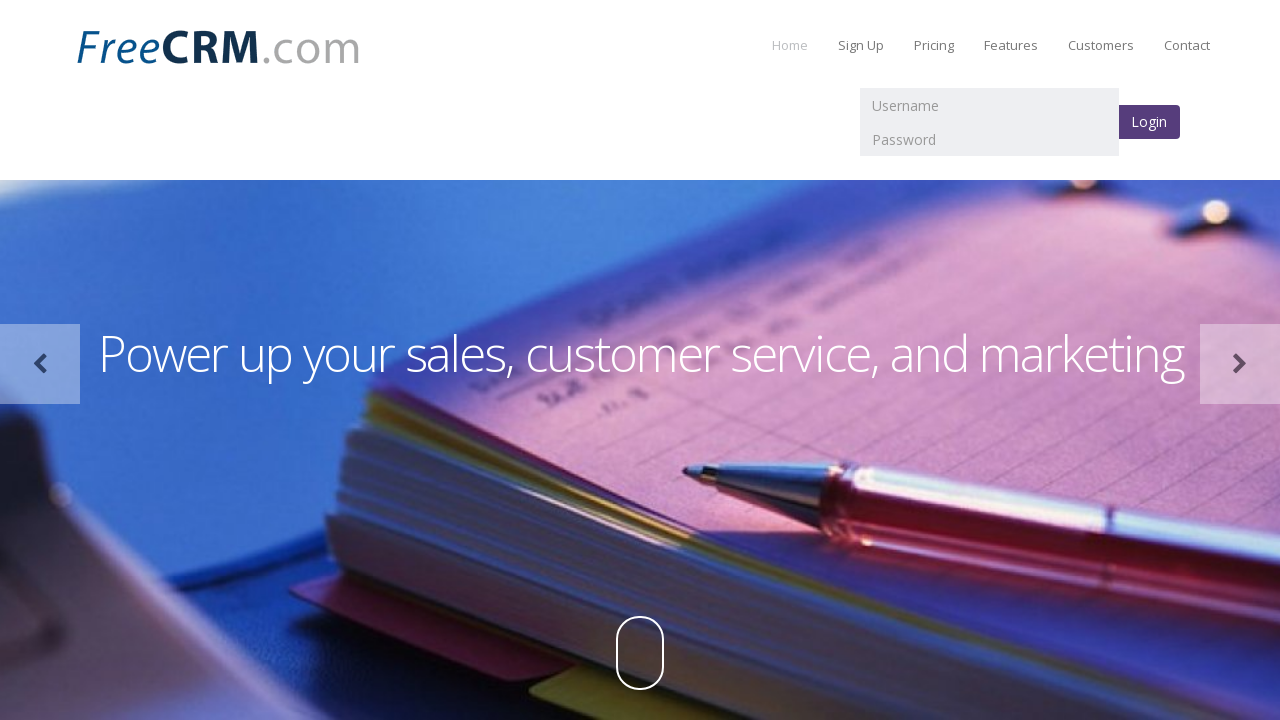

Verified that current URL matches expected URL pattern for https://classic.crmpro.com/
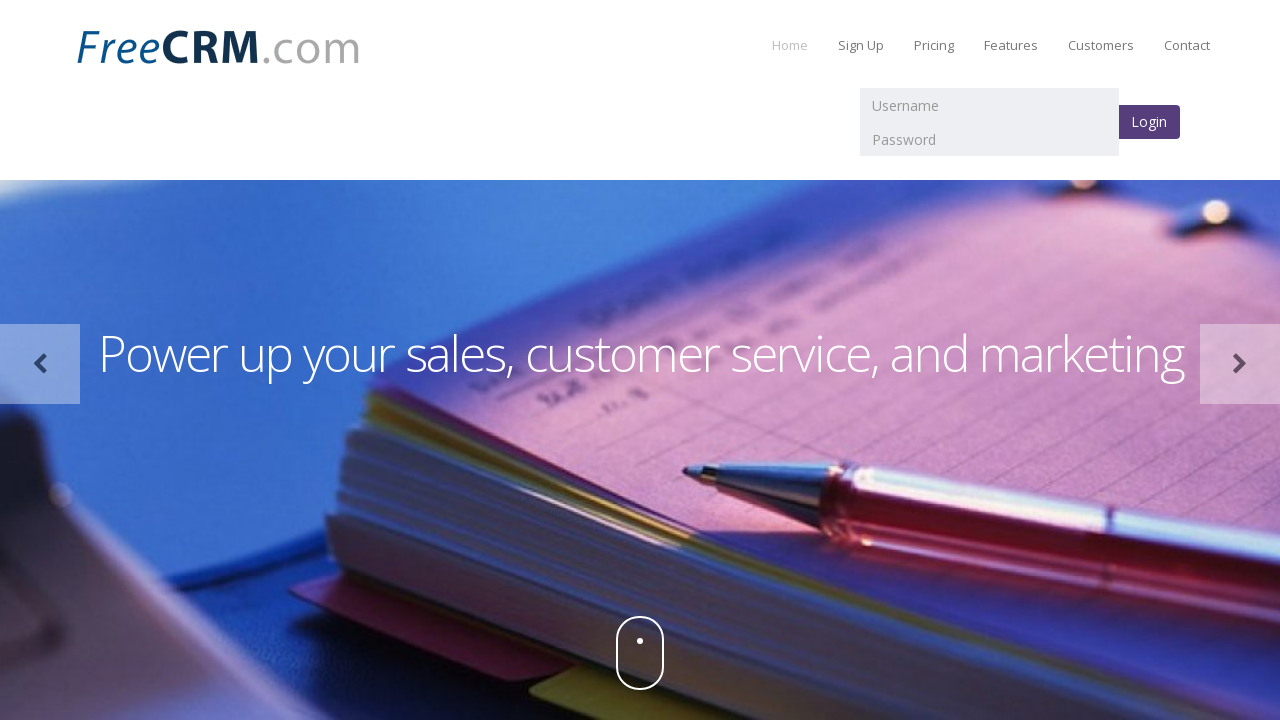

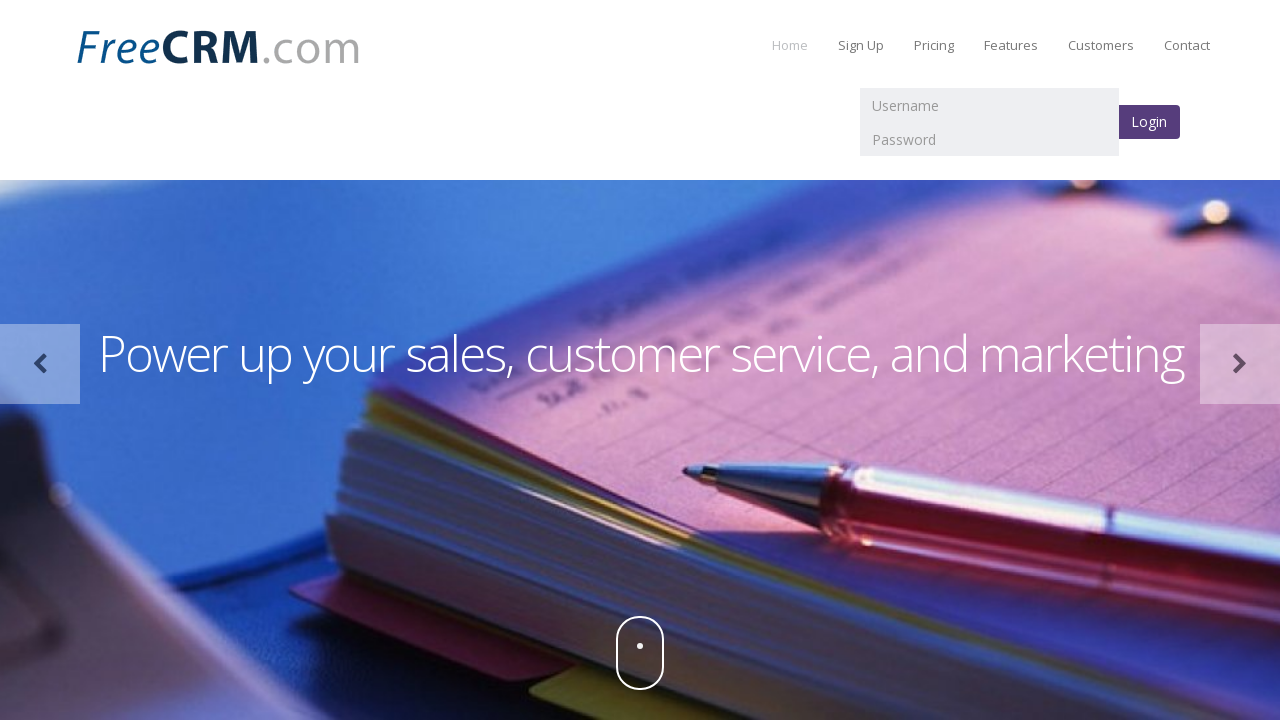